Performs a drag and drop action from the draggable element to the droppable element

Starting URL: https://crossbrowsertesting.github.io/drag-and-drop

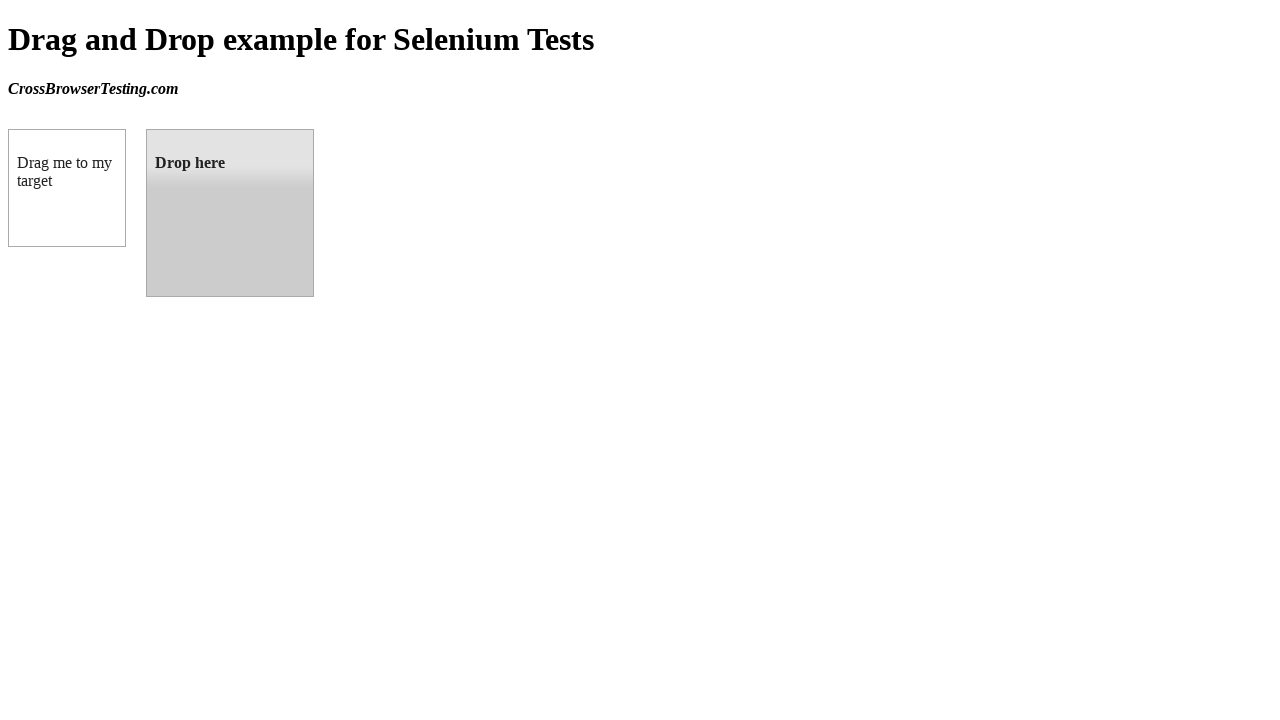

Located draggable element
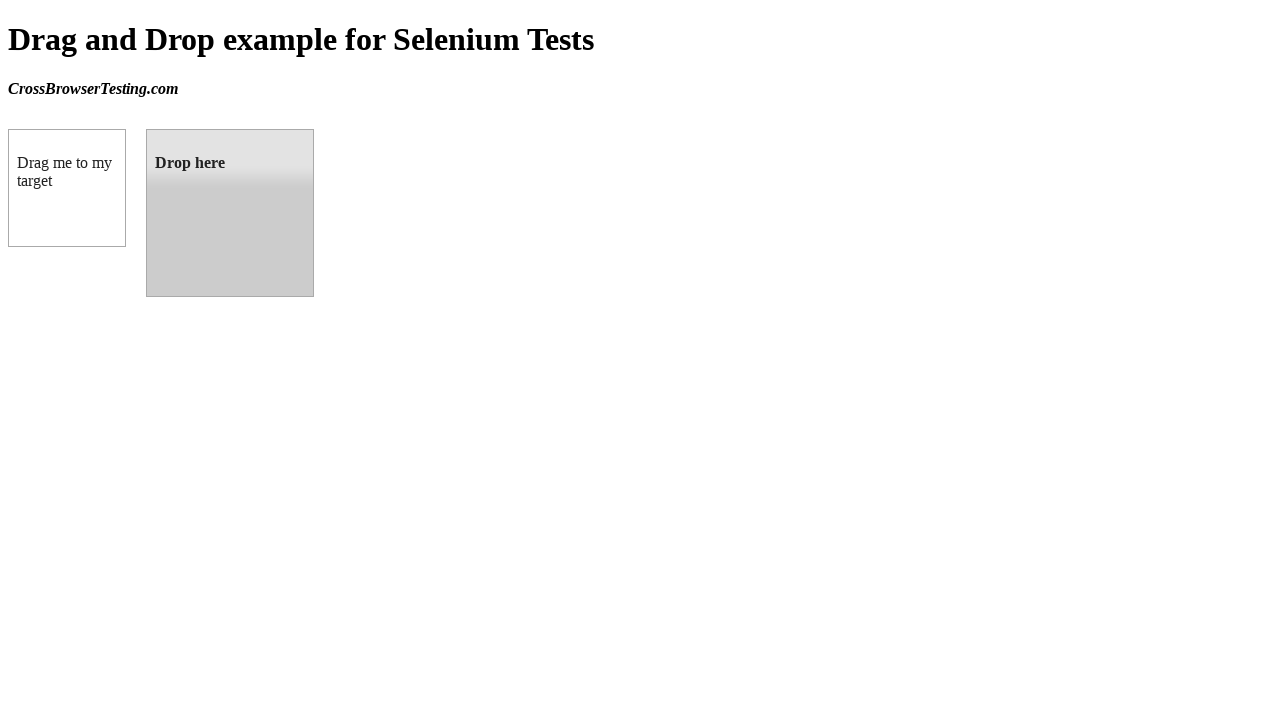

Located droppable element
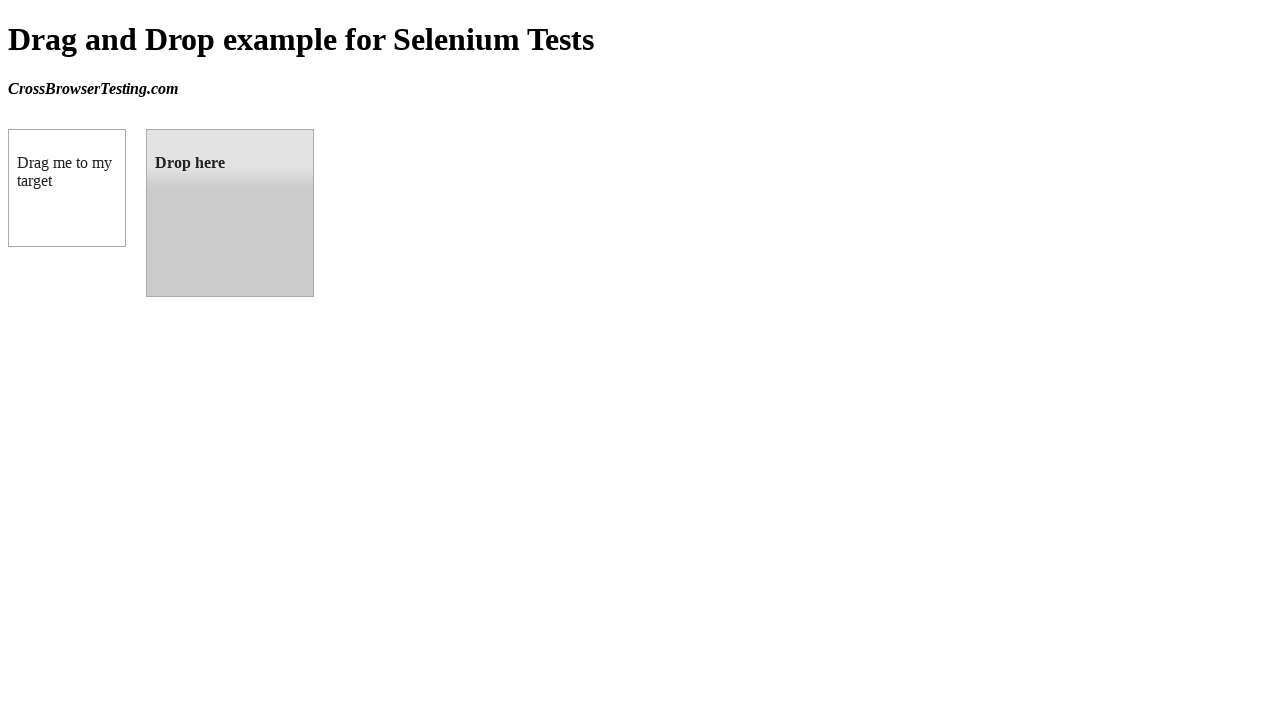

Dragged element from draggable to droppable at (230, 213)
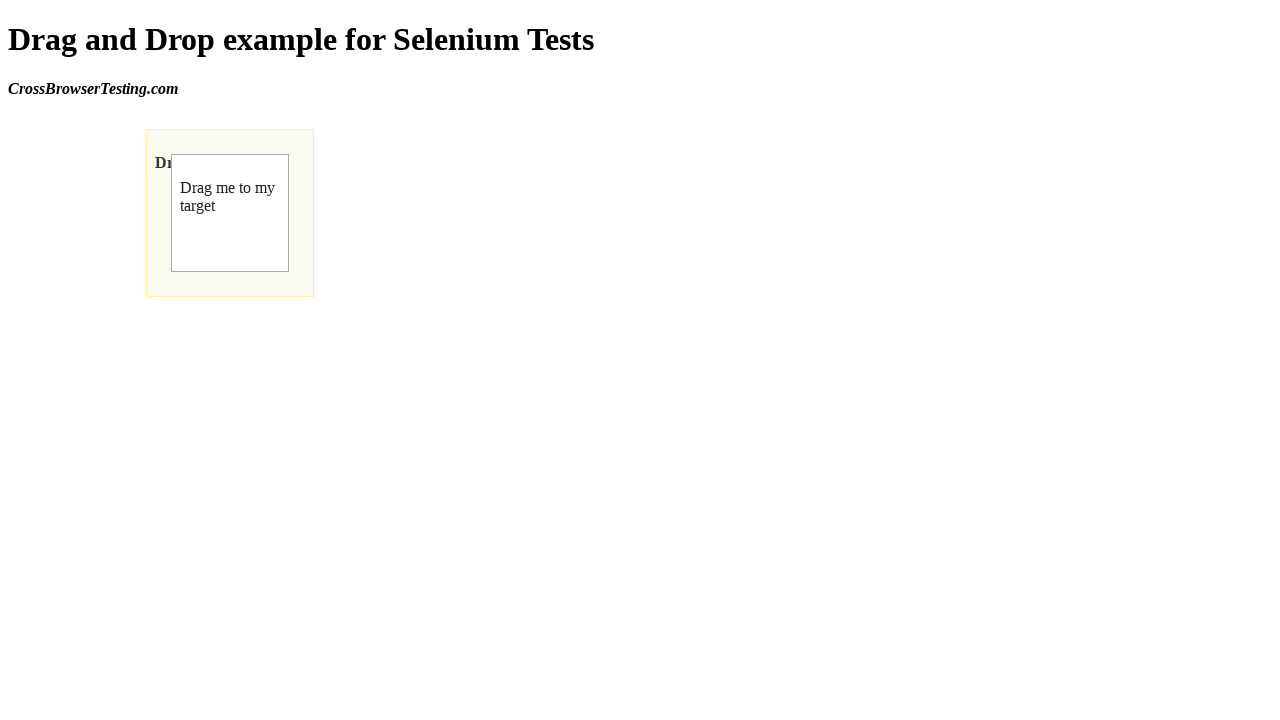

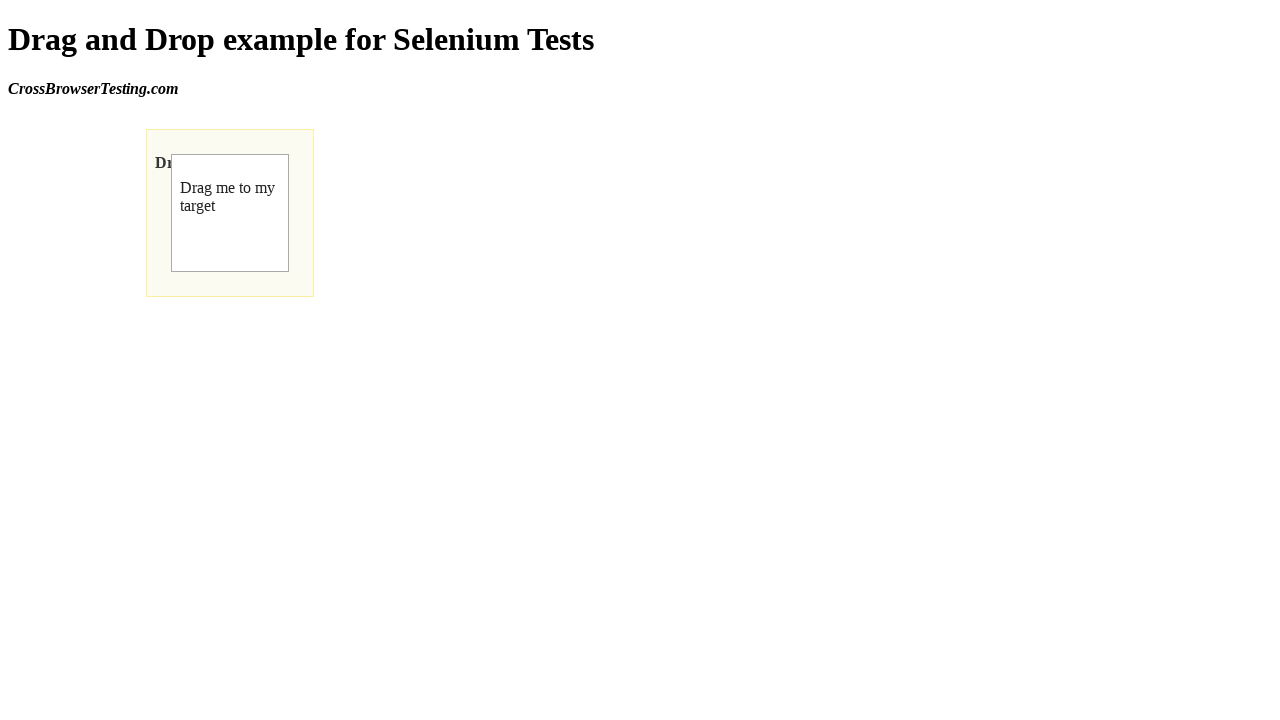